Tests drag and drop functionality by switching to an iframe, locating draggable and droppable elements, and performing a drag and drop action on the jQuery UI demo page.

Starting URL: https://jqueryui.com/droppable/

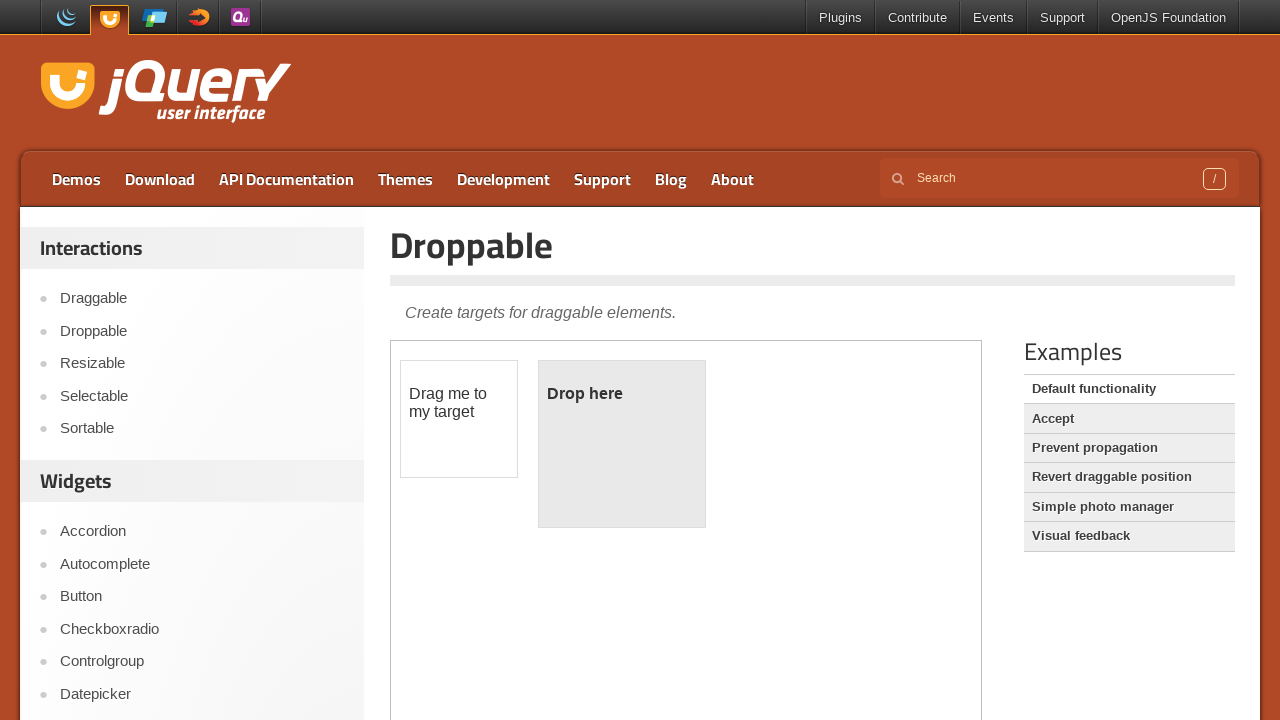

Located and switched to demo iframe
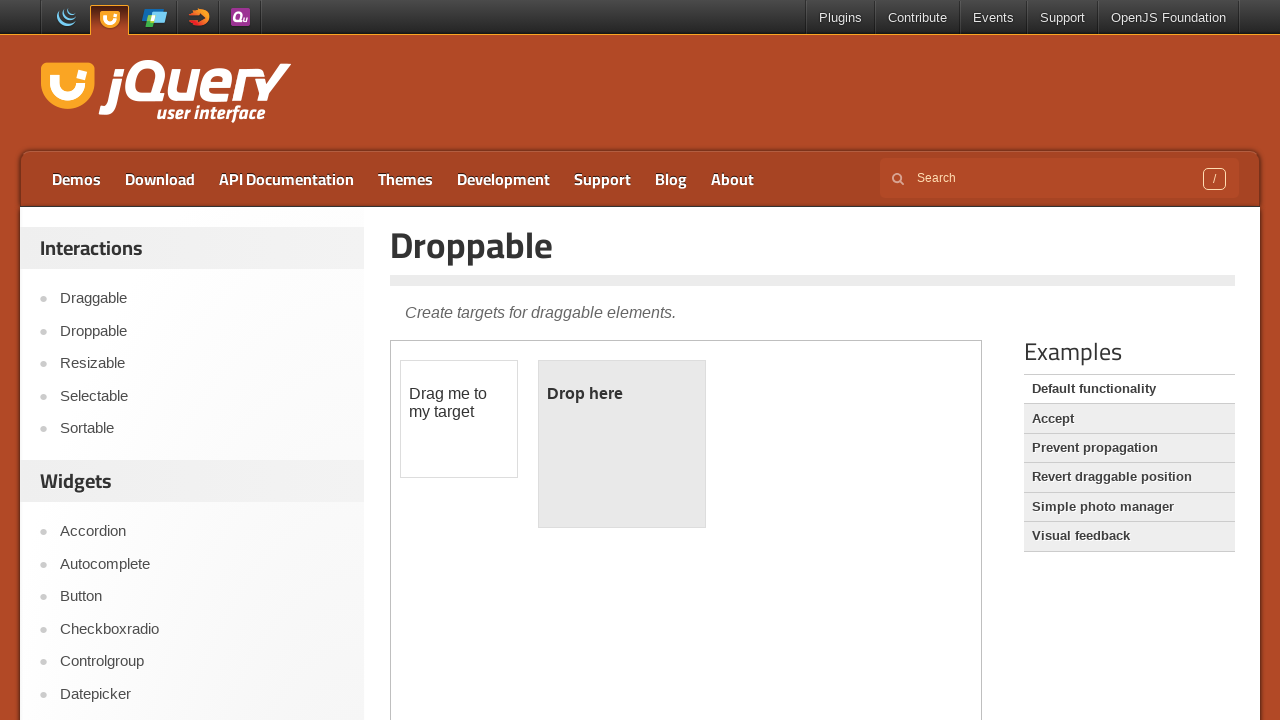

Located draggable element (#draggable) within iframe
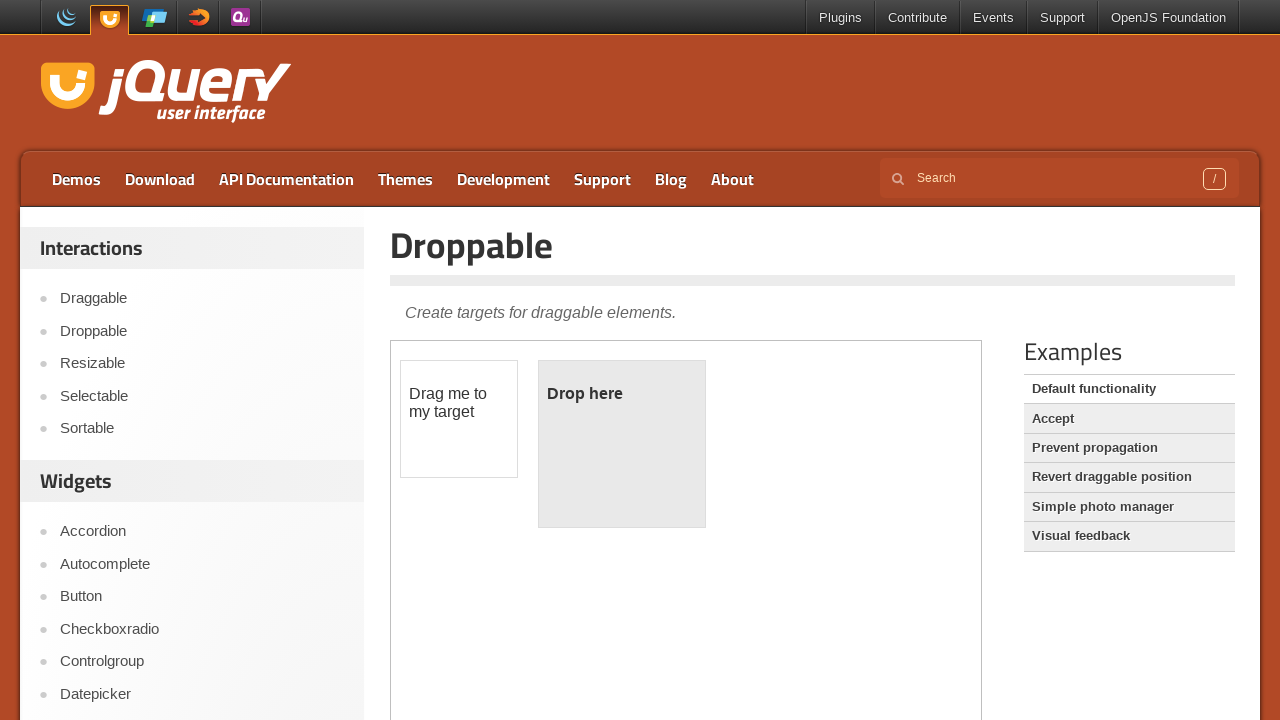

Located droppable element (#droppable) within iframe
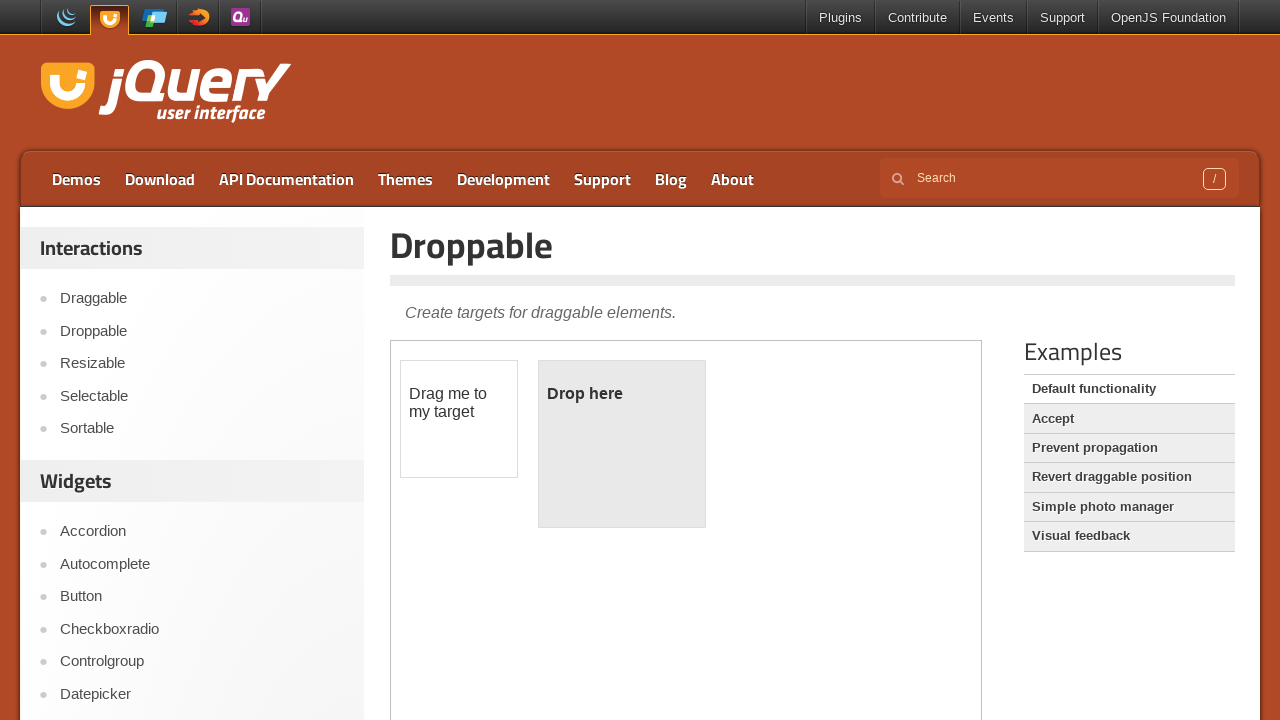

Performed drag and drop action from draggable to droppable element at (622, 444)
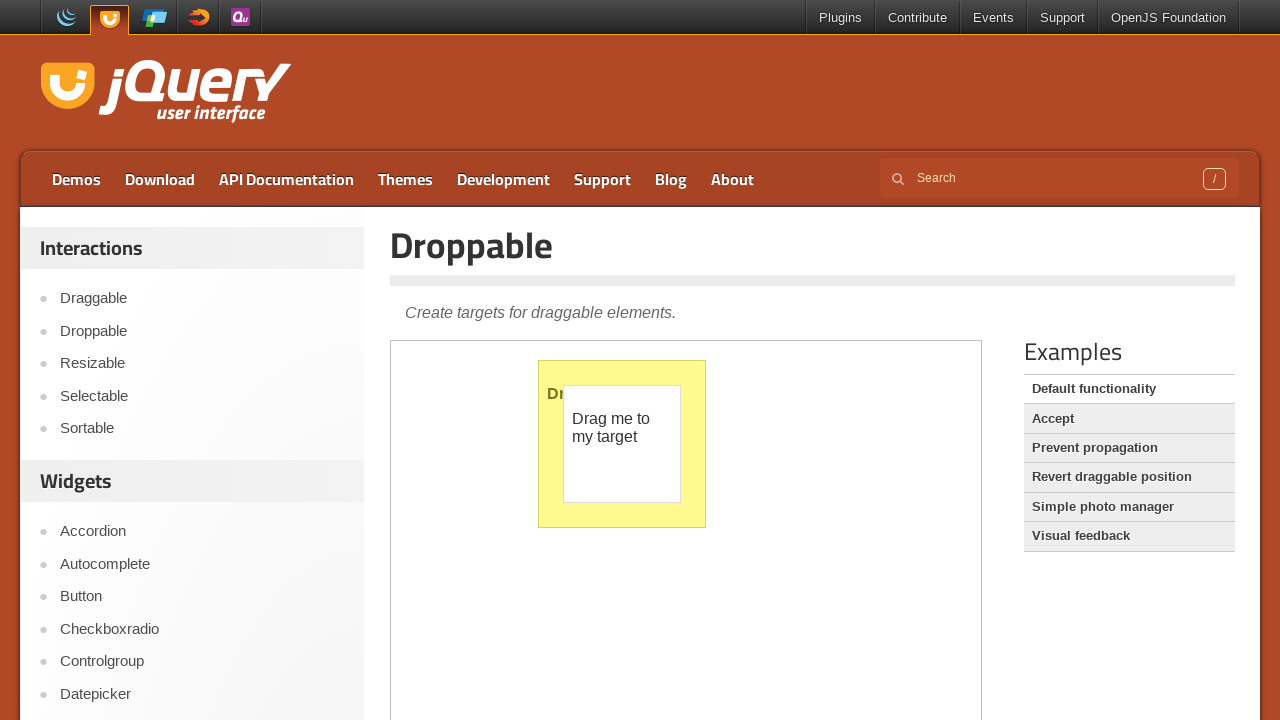

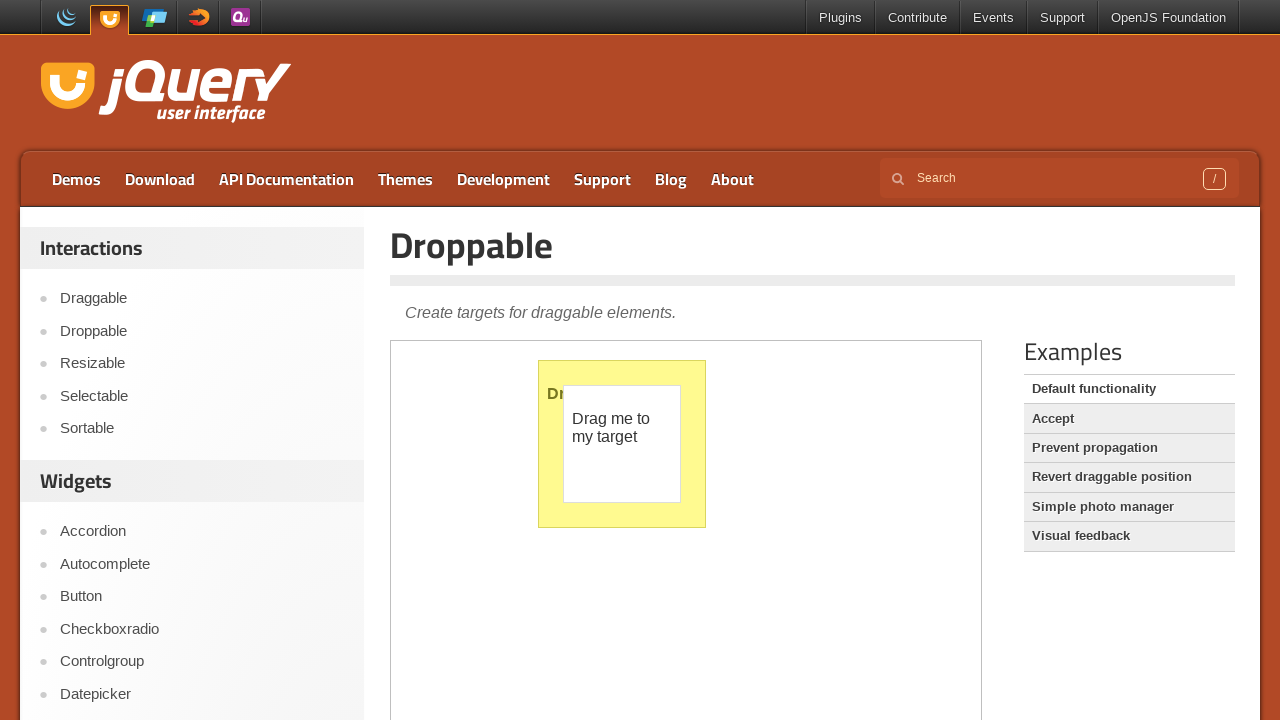